Tests clicking all three checkboxes on the page using XPath selectors to verify checkbox interaction functionality

Starting URL: https://formy-project.herokuapp.com/checkbox

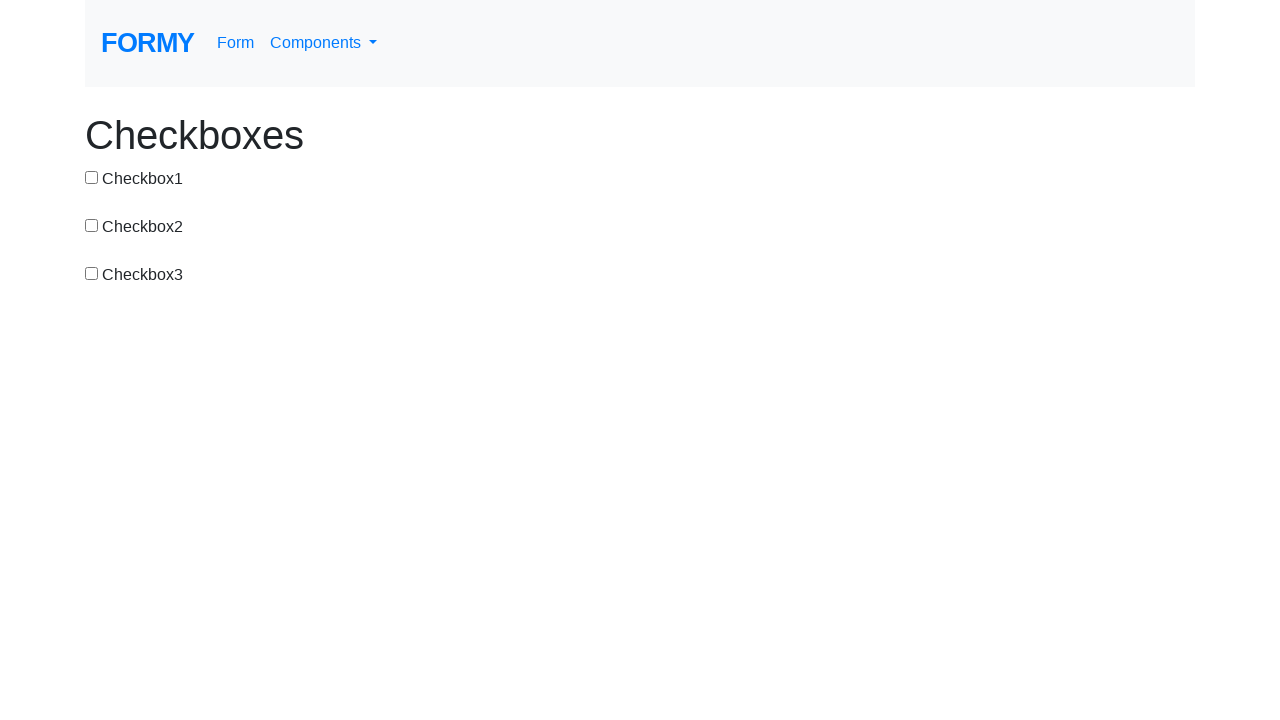

Clicked checkbox 1 using XPath selector at (92, 177) on xpath=//*[@id='checkbox-1']
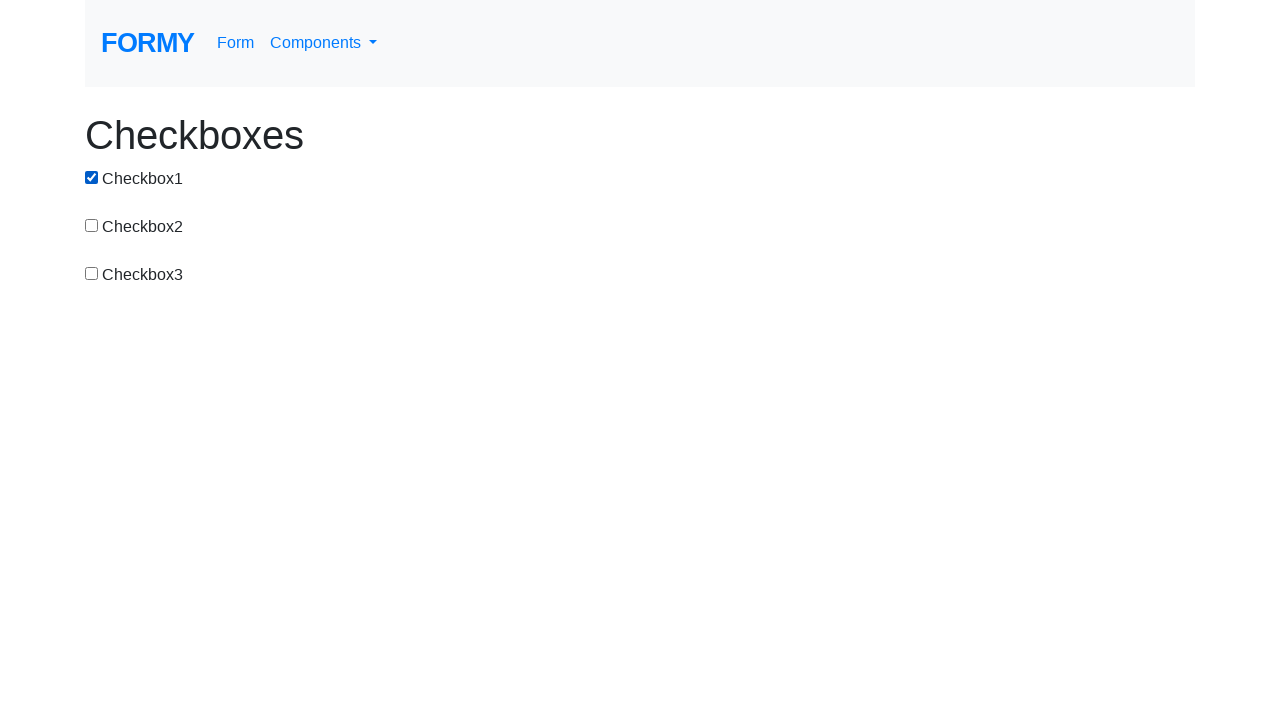

Clicked checkbox 2 using XPath selector at (92, 225) on xpath=//*[@id='checkbox-2']
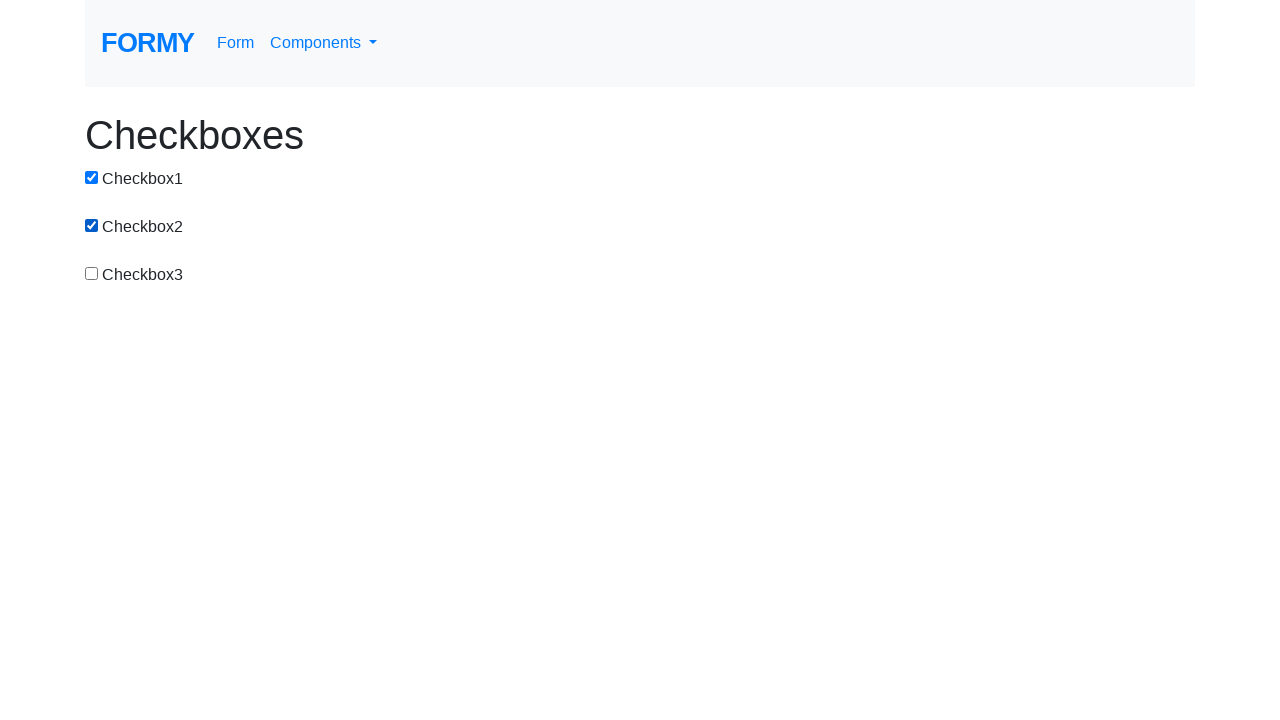

Clicked checkbox 3 using XPath selector at (92, 273) on xpath=//*[@id='checkbox-3']
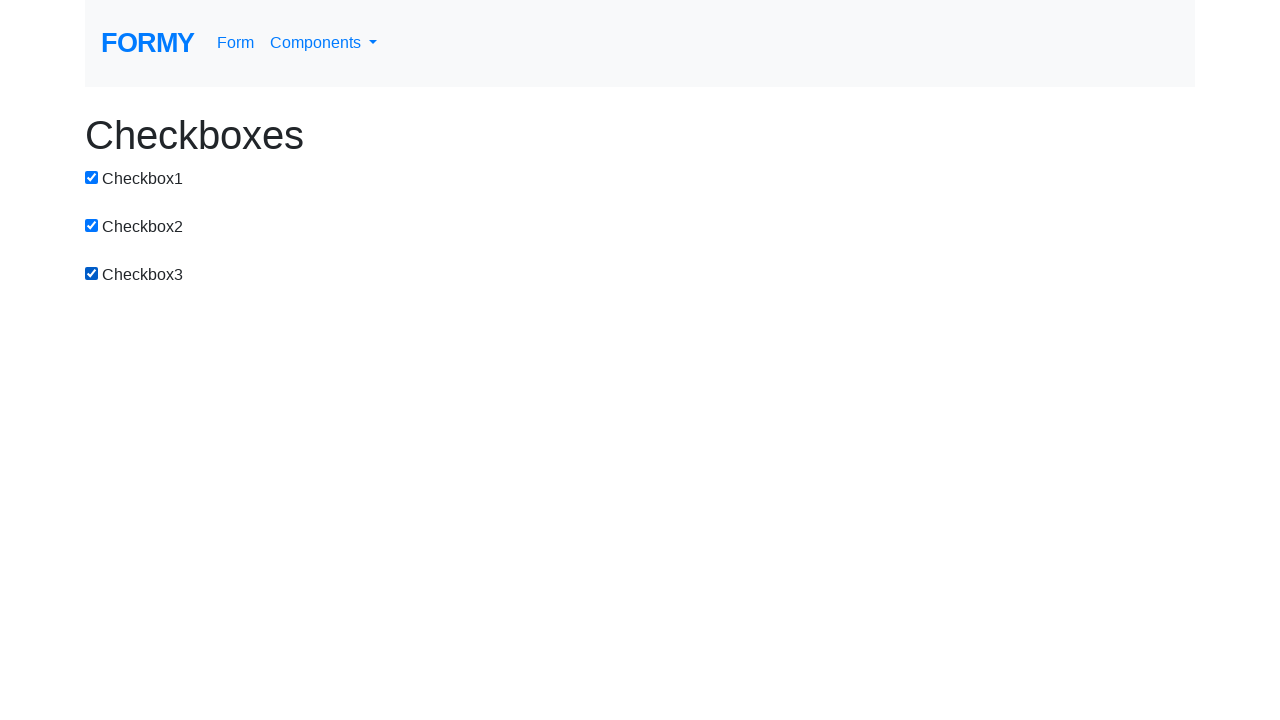

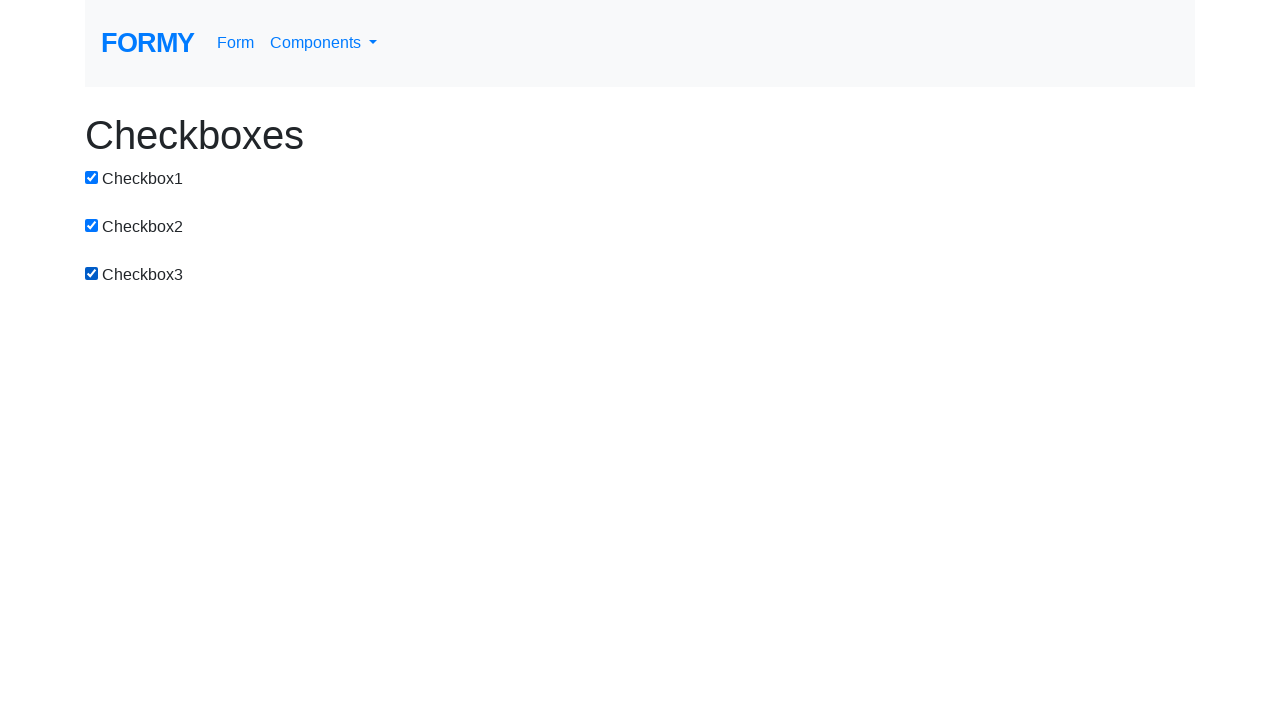